Navigates to Rediff website and verifies that the footer element is displayed on the page

Starting URL: https://www.rediff.com

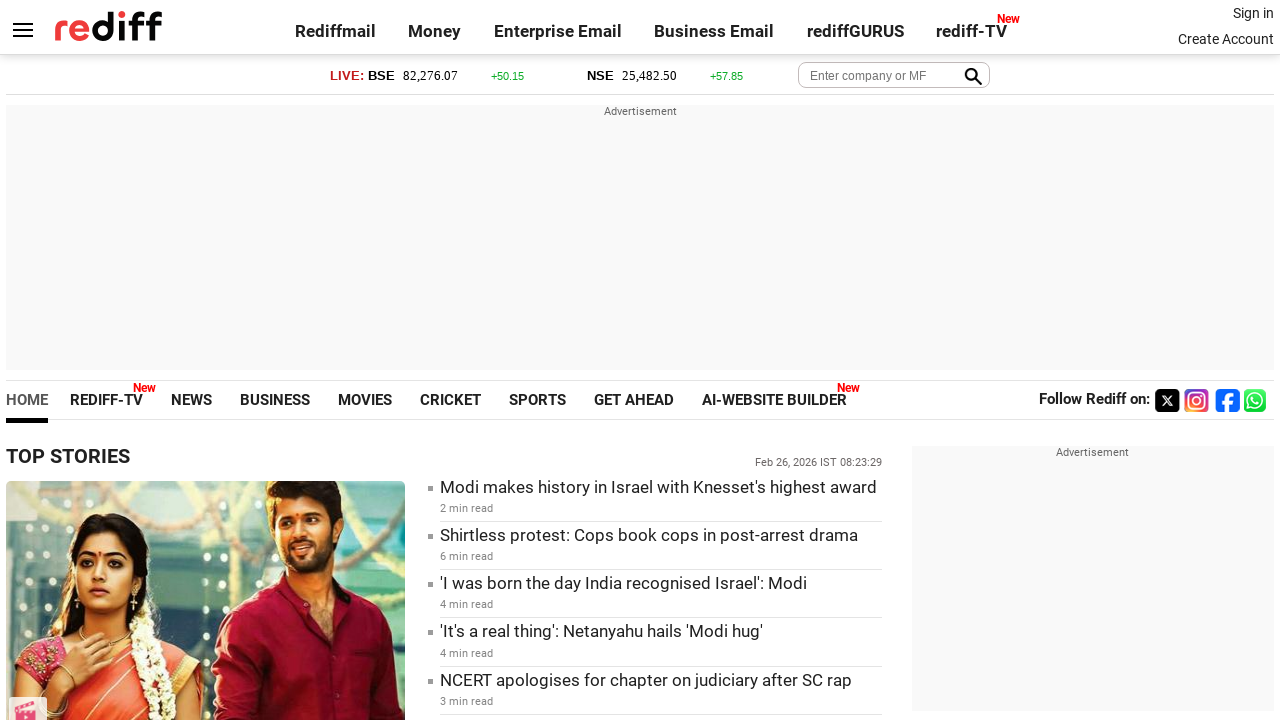

Navigated to https://www.rediff.com
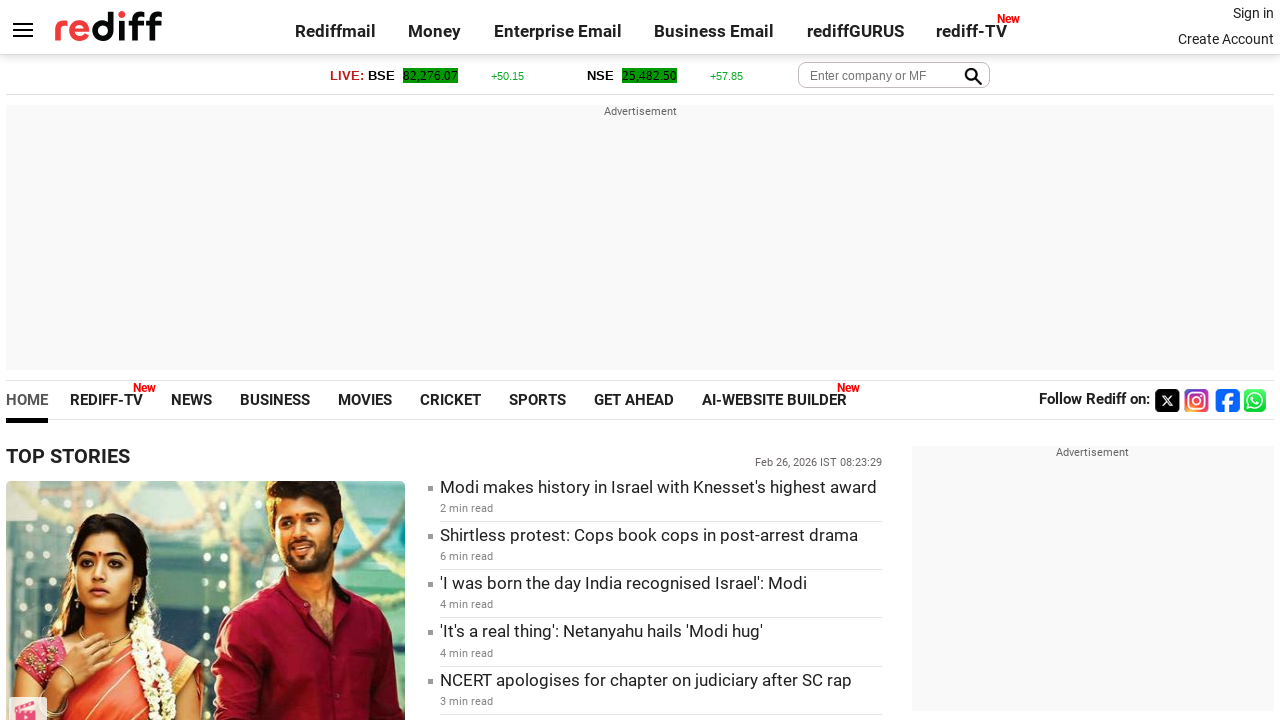

Footer element appeared on the page
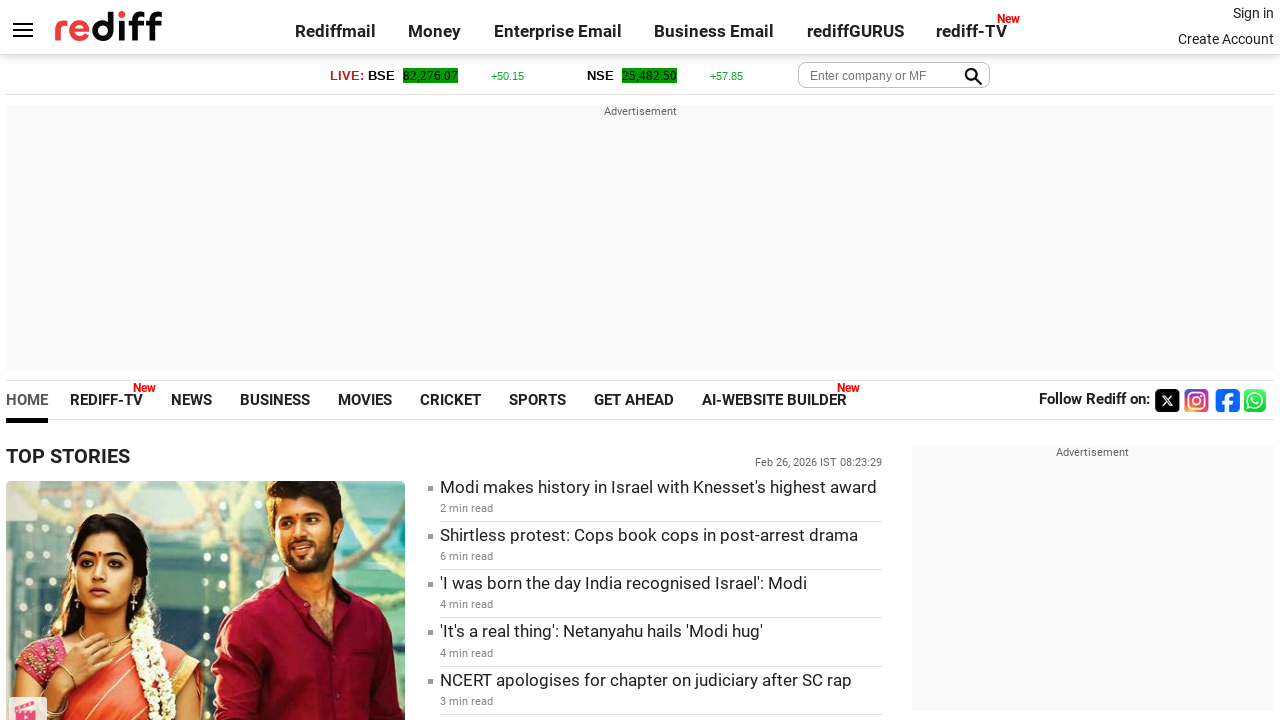

Verified that footer element is visible
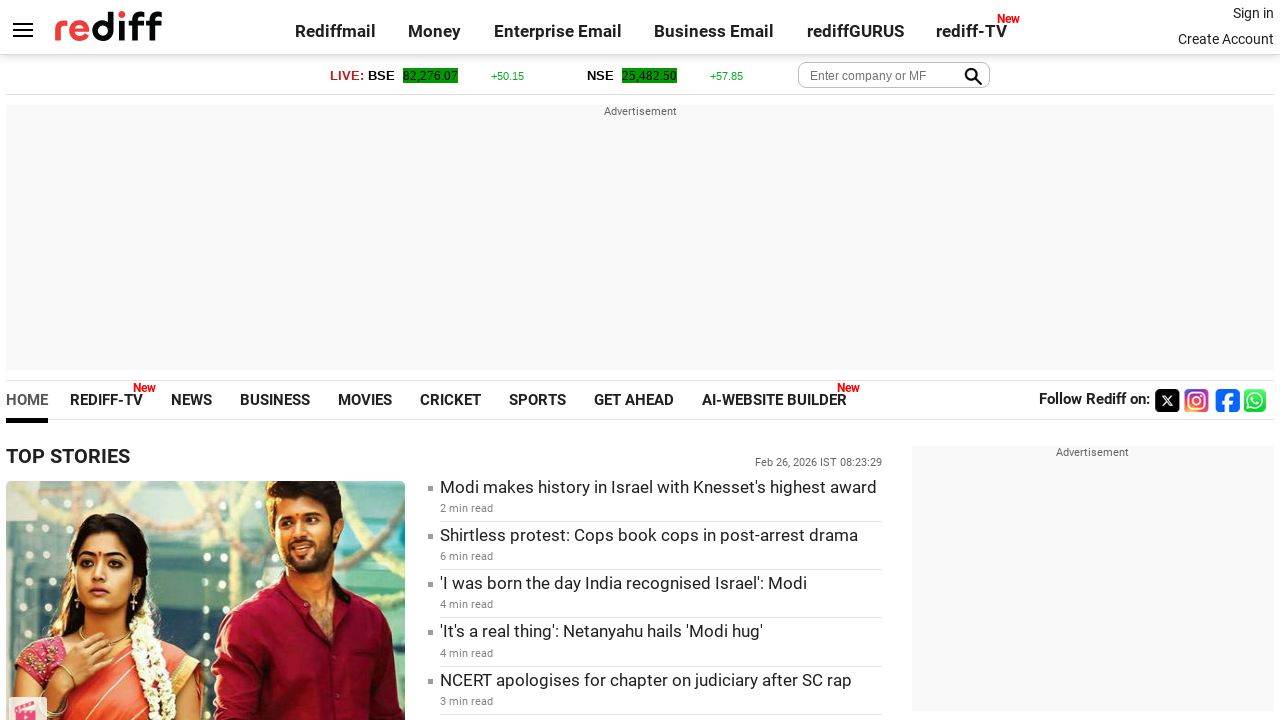

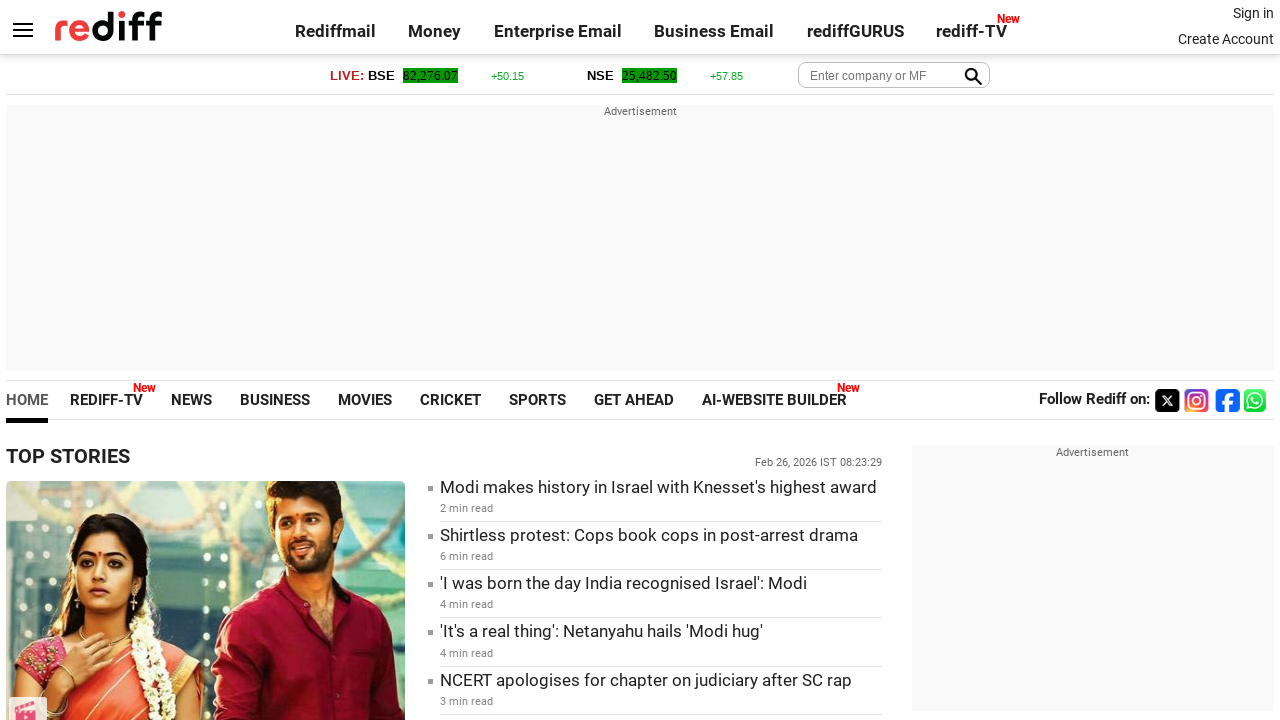